Navigates through the menu system to access the frame section by clicking on globe icon and then frame menu item

Starting URL: https://www.leafground.com/frame.xhtml

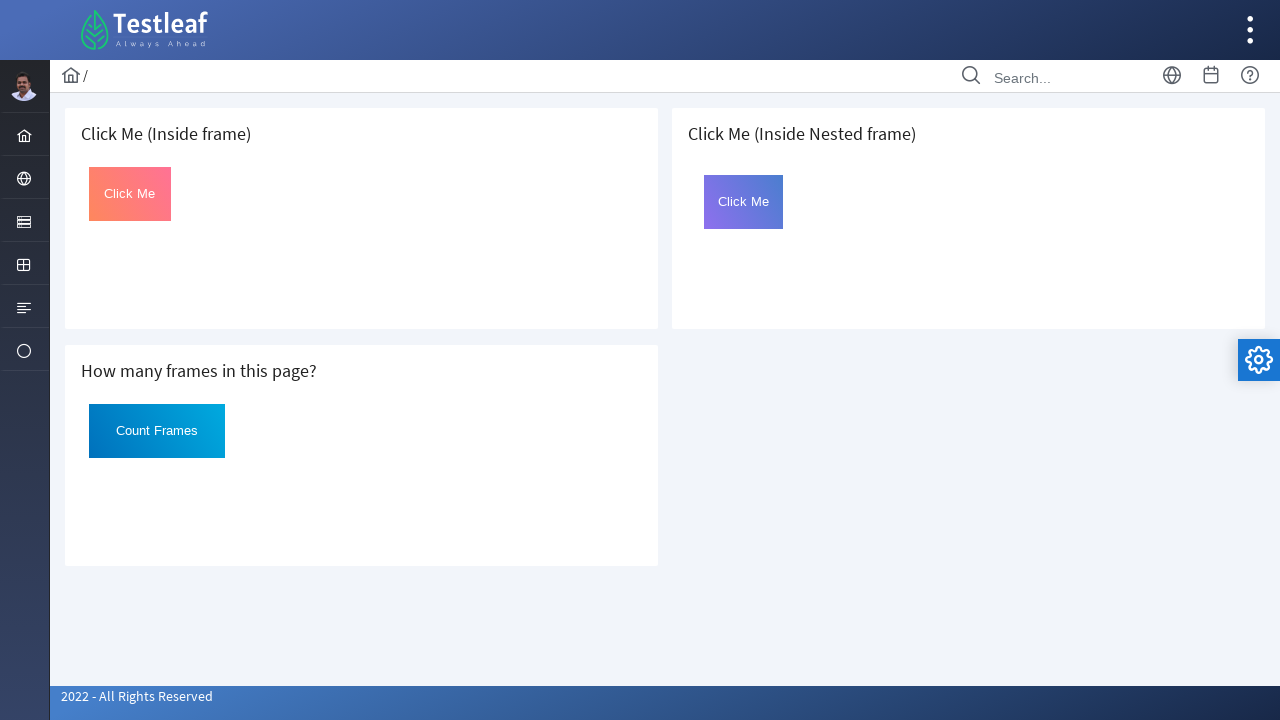

Clicked on globe icon to open menu at (24, 179) on xpath=//i[@class='pi pi-globe layout-menuitem-icon']
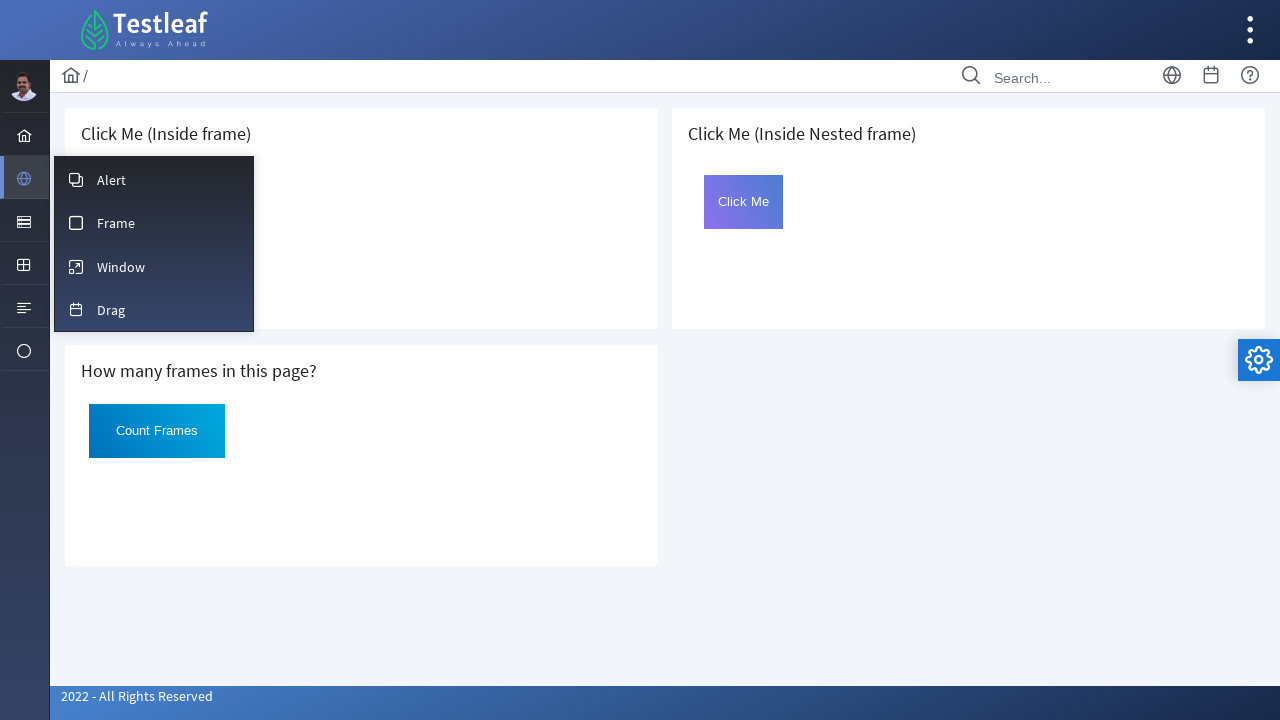

Waited for menu to expand
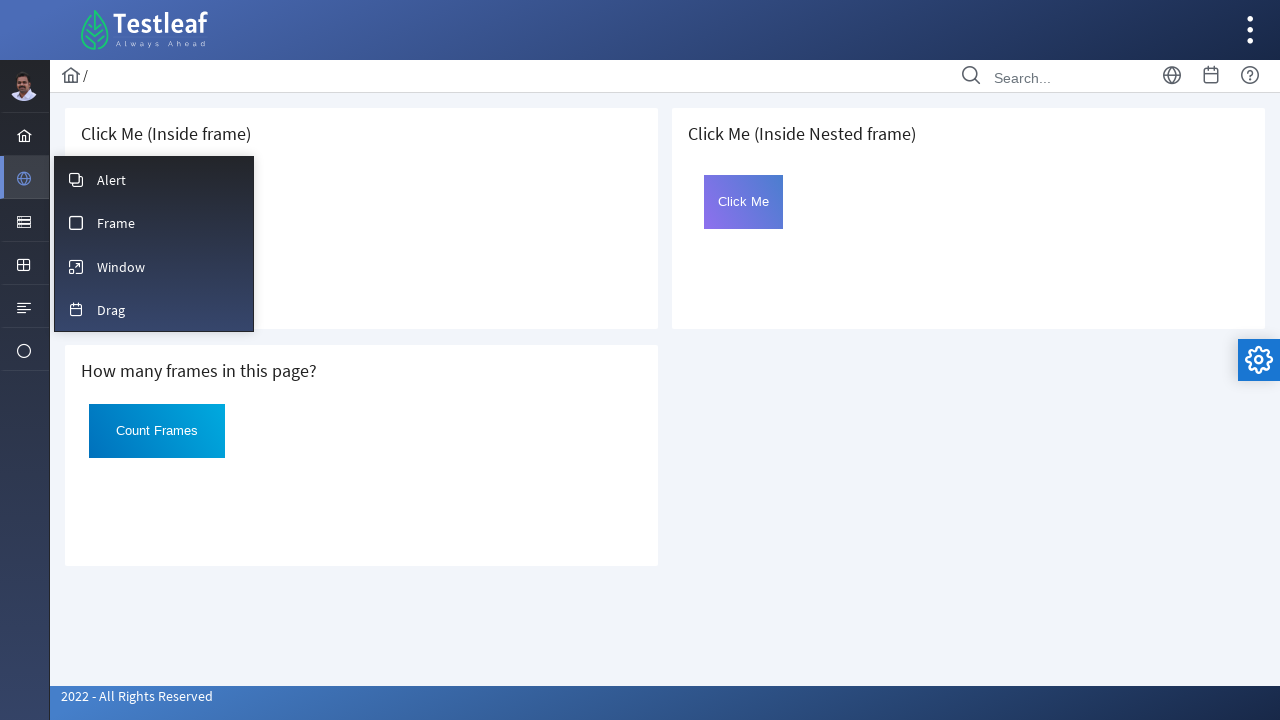

Clicked on frame menu item to navigate to frame section at (154, 222) on xpath=//li[@id='menuform:m_frame']
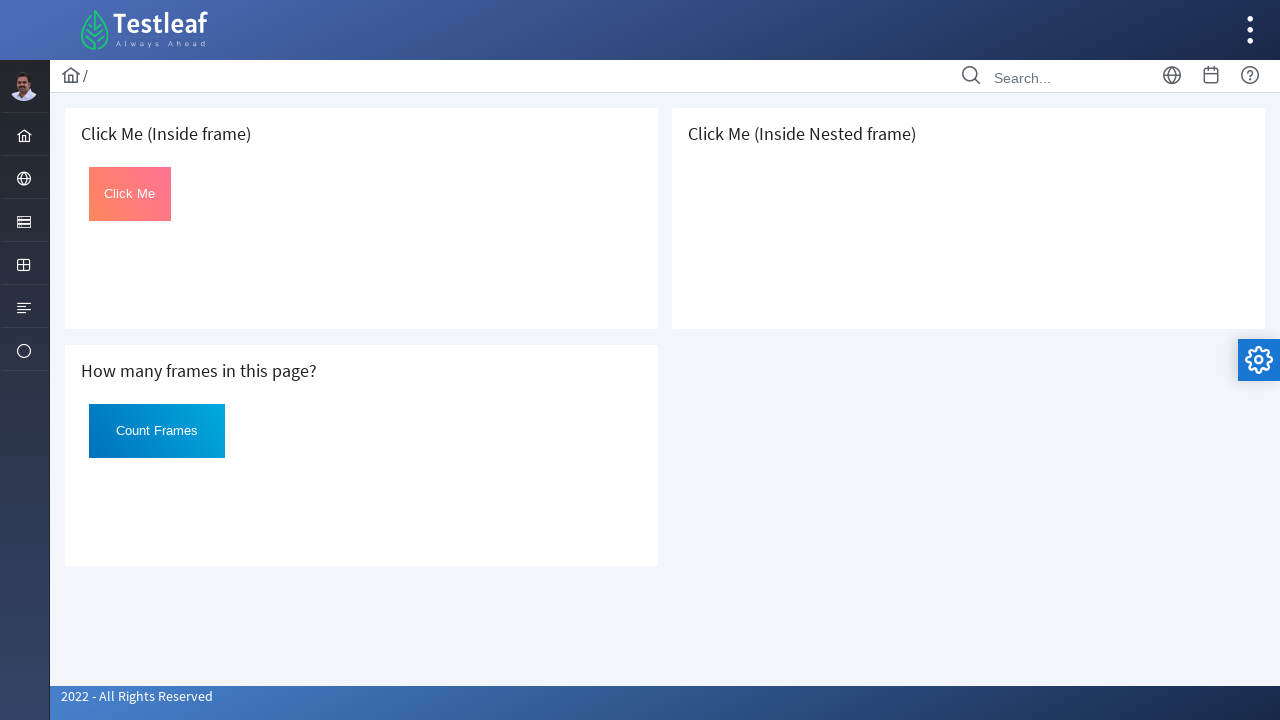

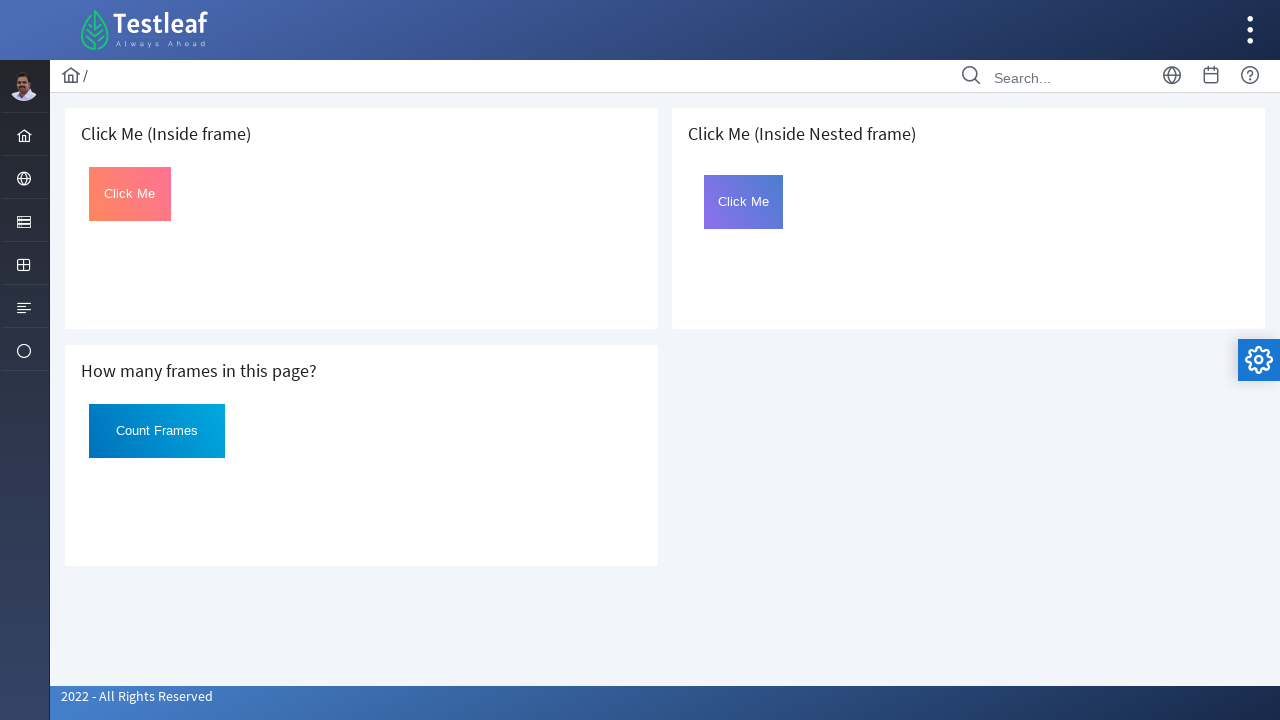